Tests checkbox functionality by verifying initial states, toggling checkboxes, and confirming state changes

Starting URL: http://the-internet.herokuapp.com/checkboxes

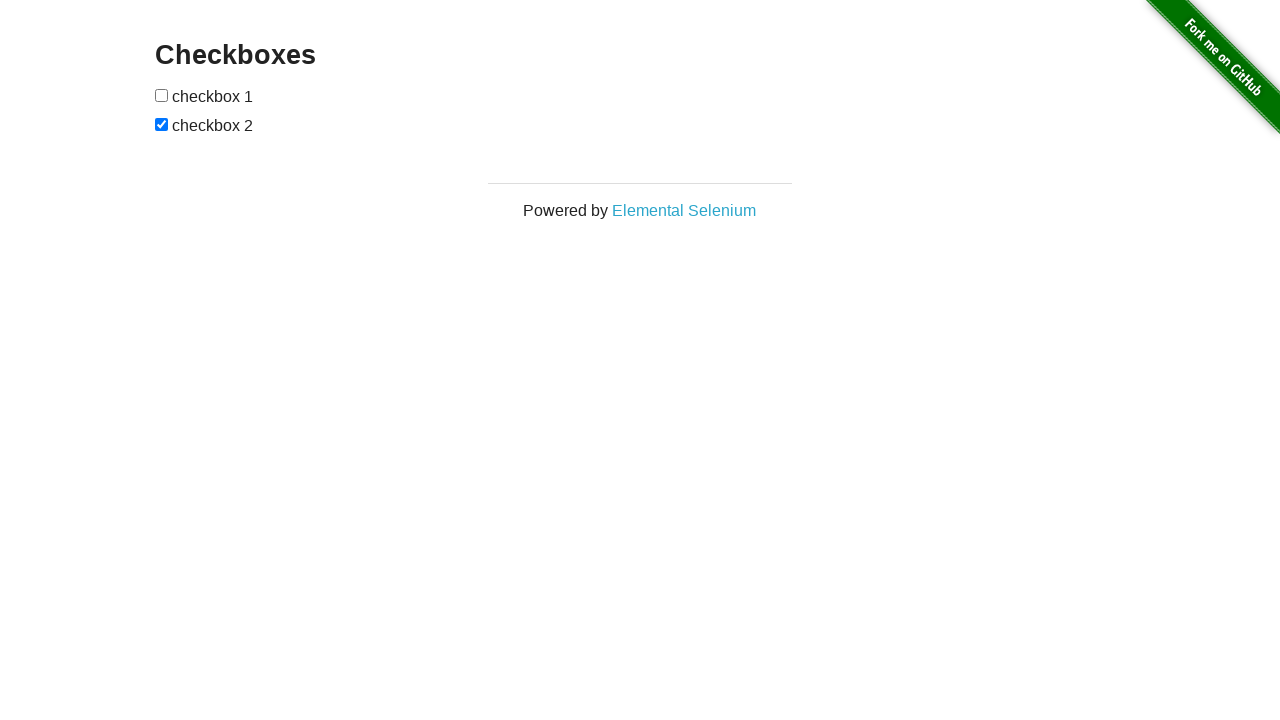

Navigated to checkbox test page
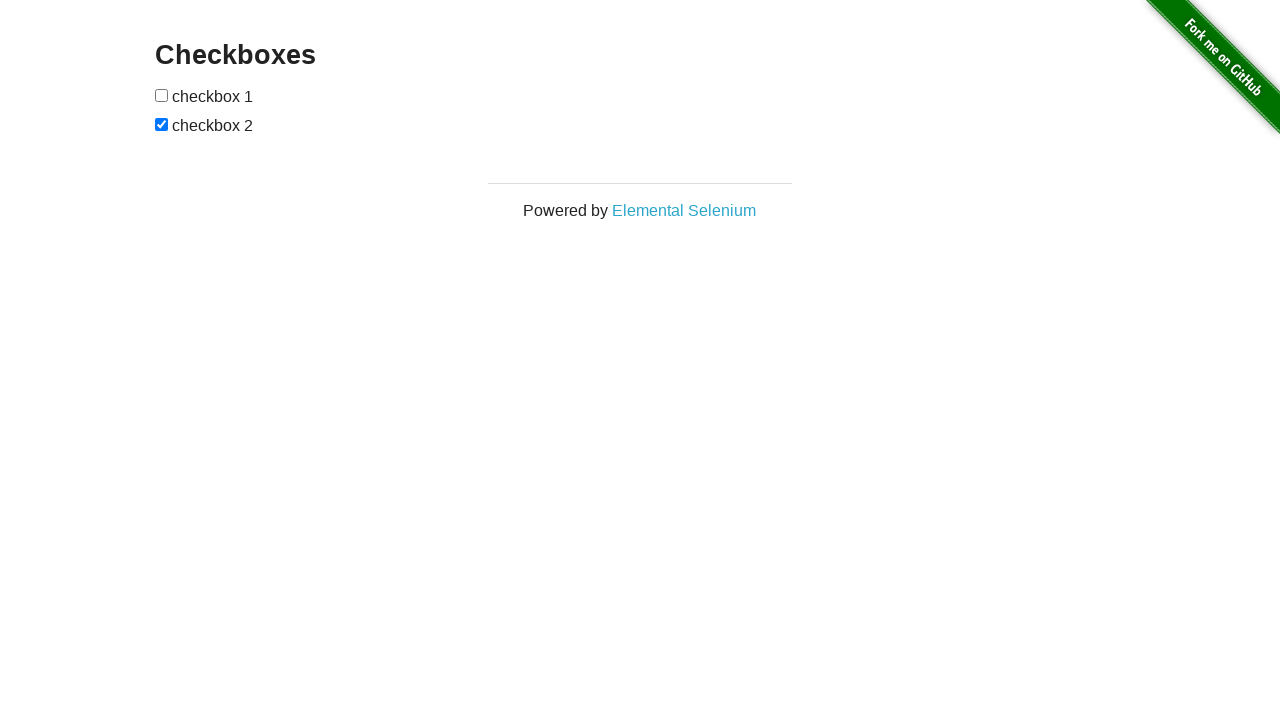

Located all checkboxes on the page
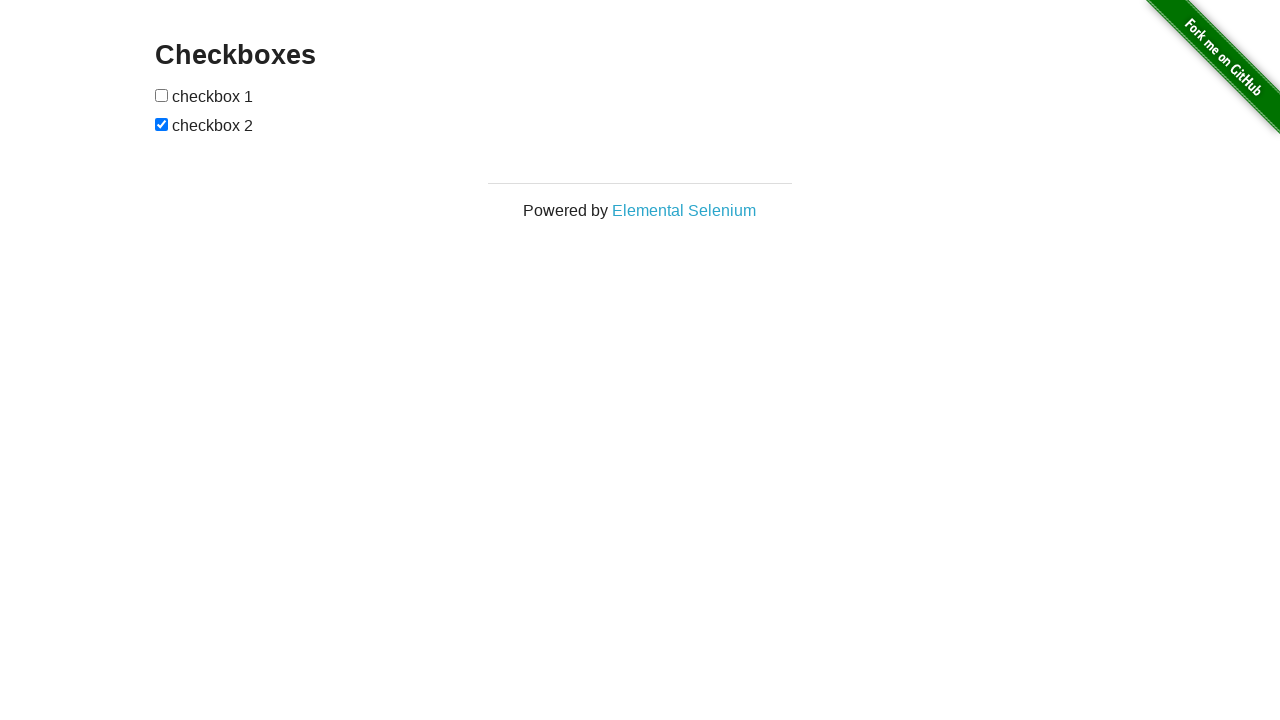

Verified first checkbox is unchecked initially
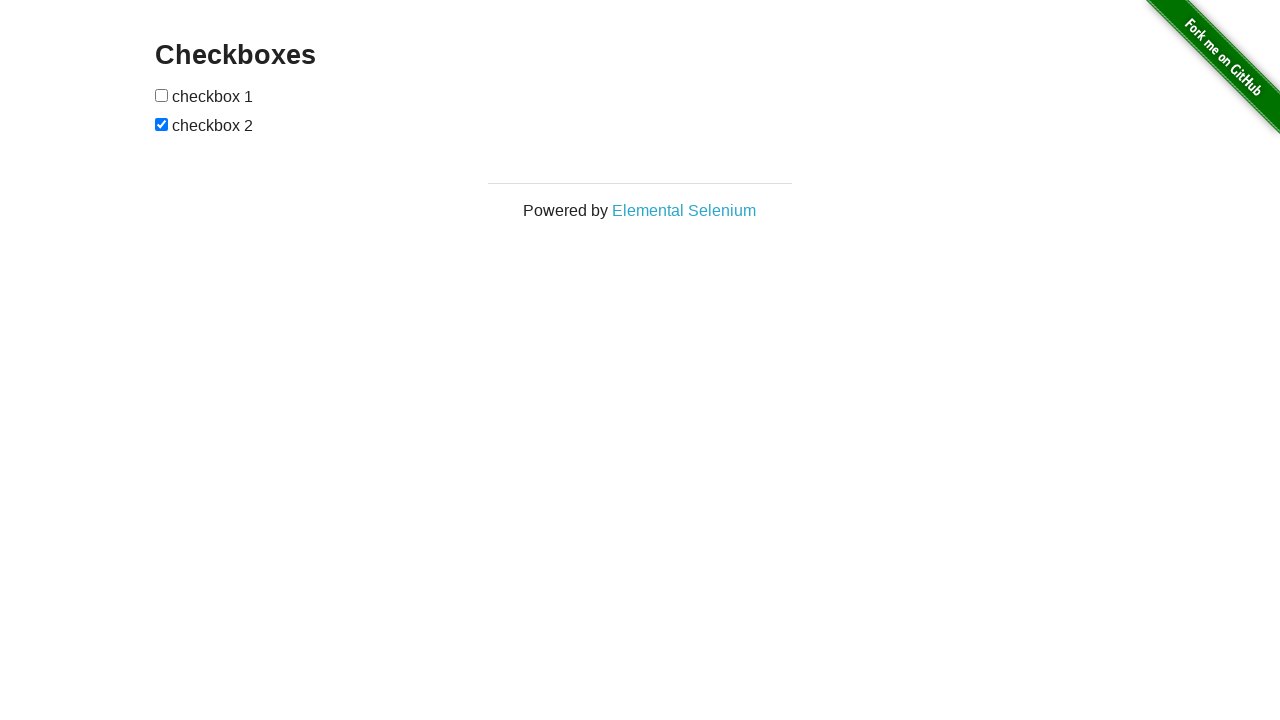

Clicked first checkbox to check it at (162, 95) on input[type='checkbox'] >> nth=0
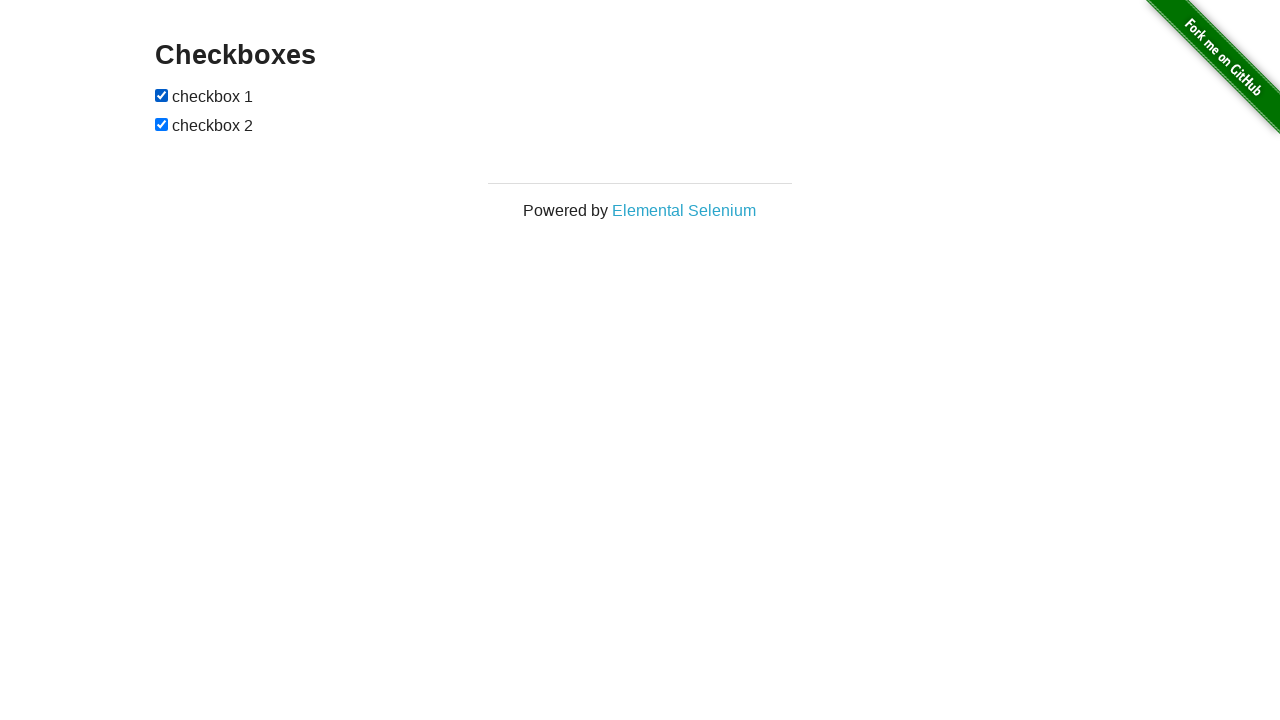

Verified first checkbox is now checked
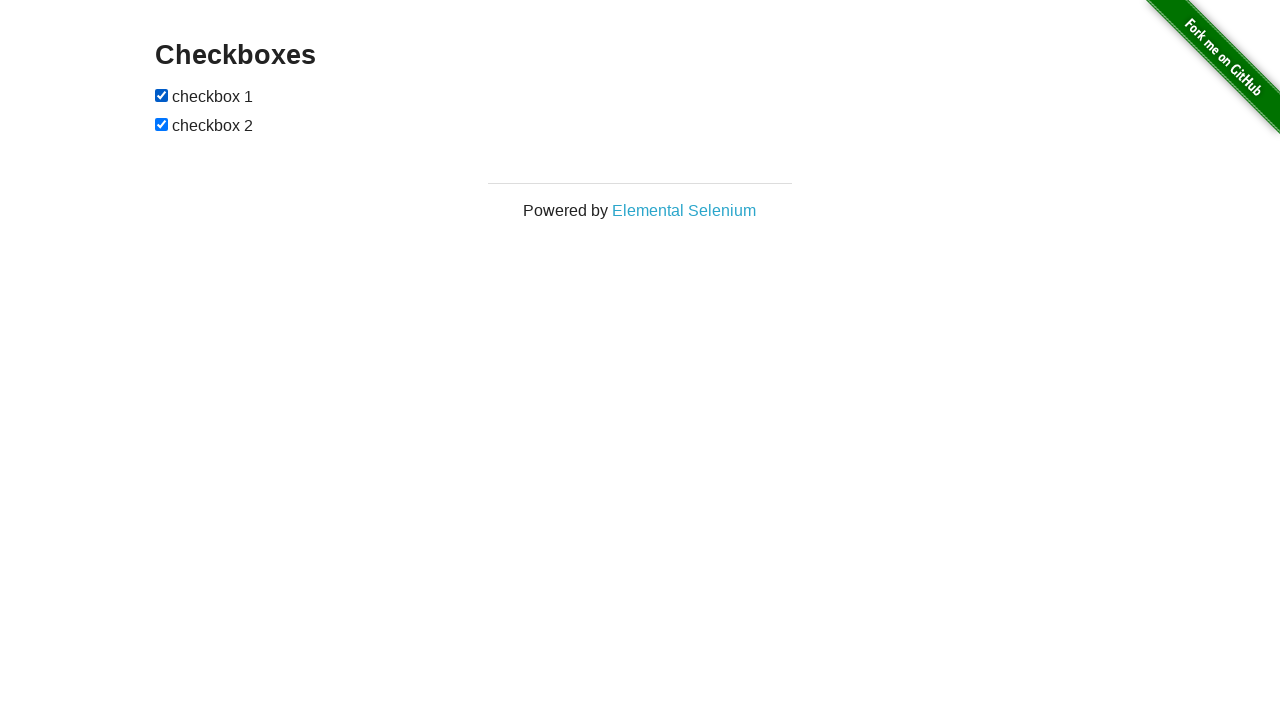

Verified second checkbox is checked initially
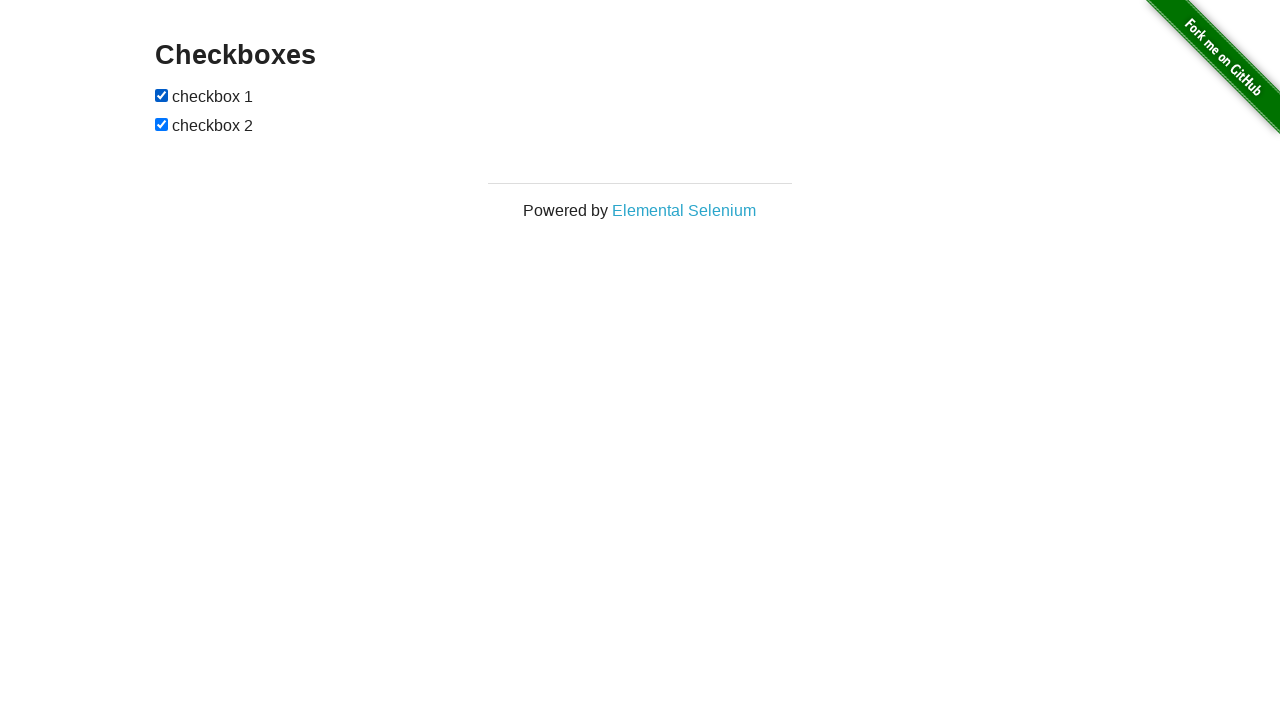

Clicked second checkbox to uncheck it at (162, 124) on input[type='checkbox'] >> nth=1
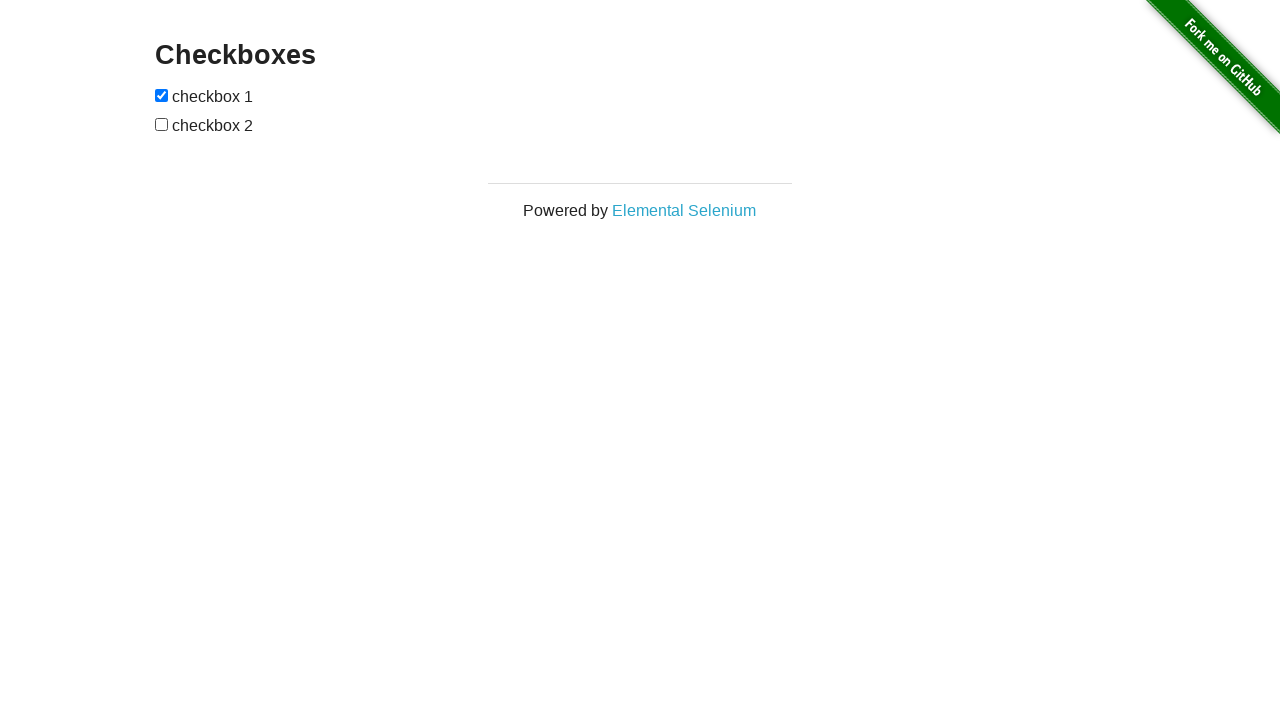

Verified second checkbox is now unchecked
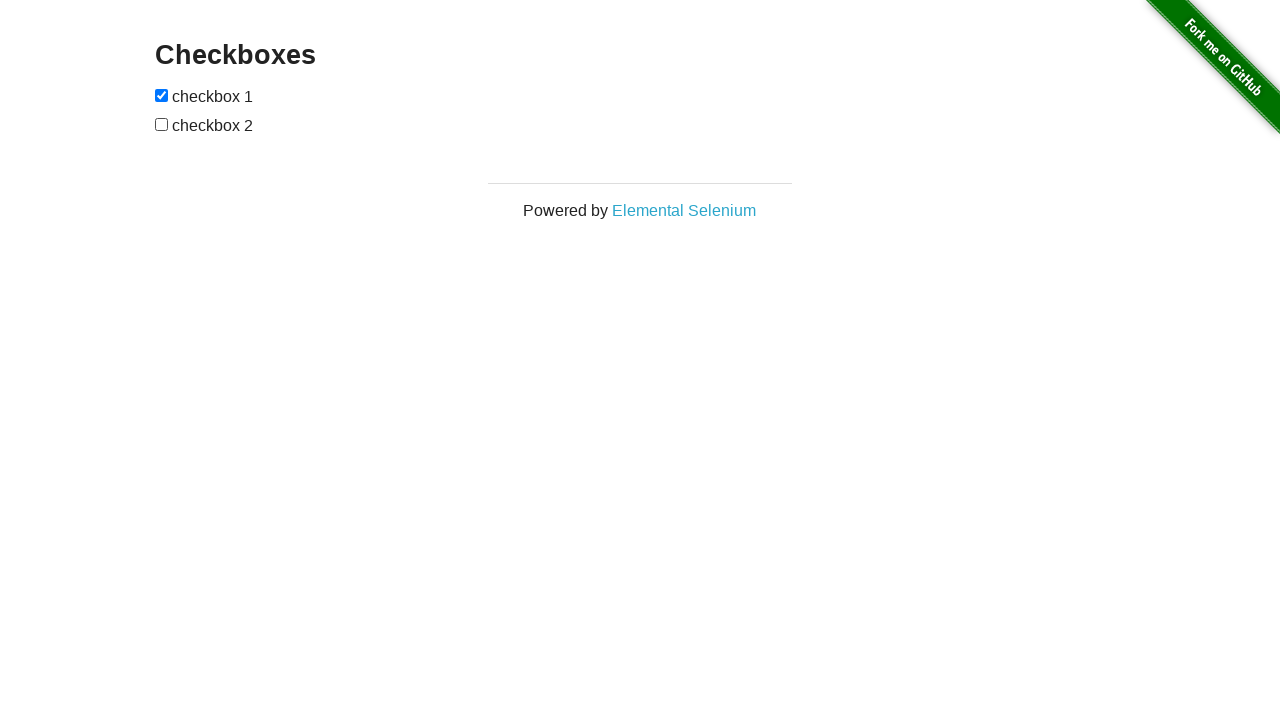

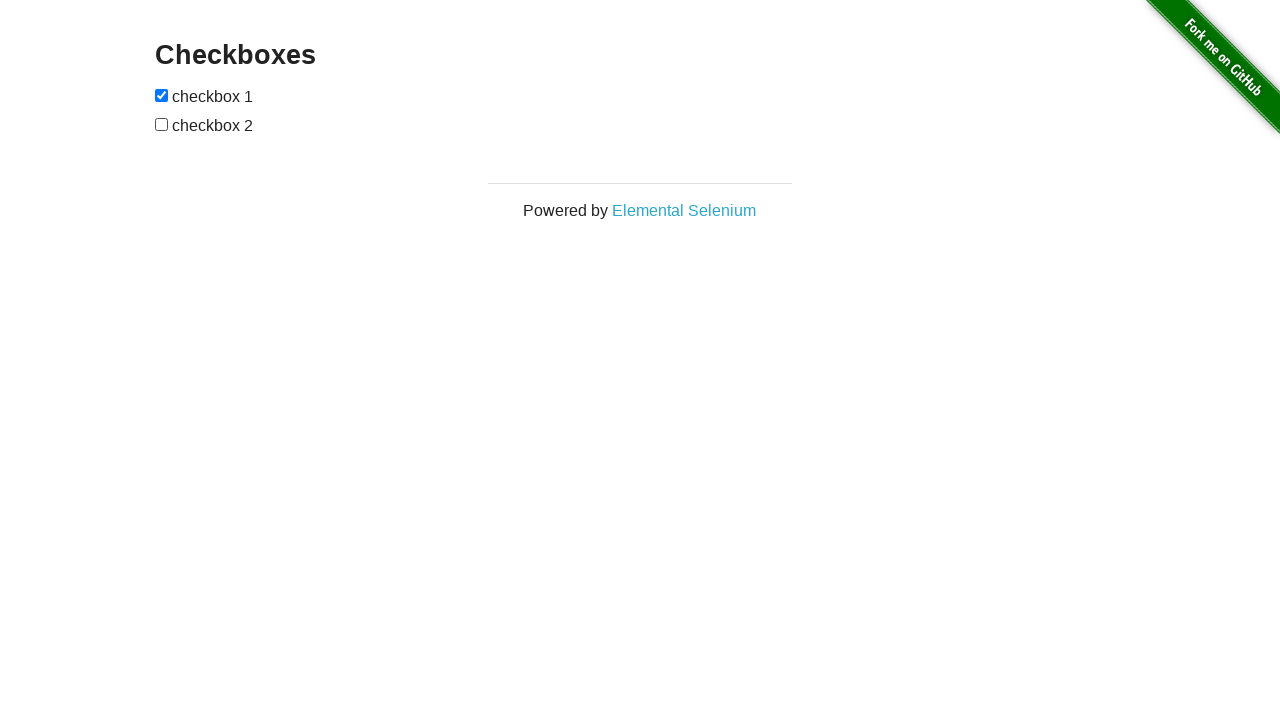